Tests the Python.org search functionality by entering "pycon" in the search field, submitting the search, and verifying that results are found.

Starting URL: http://www.python.org

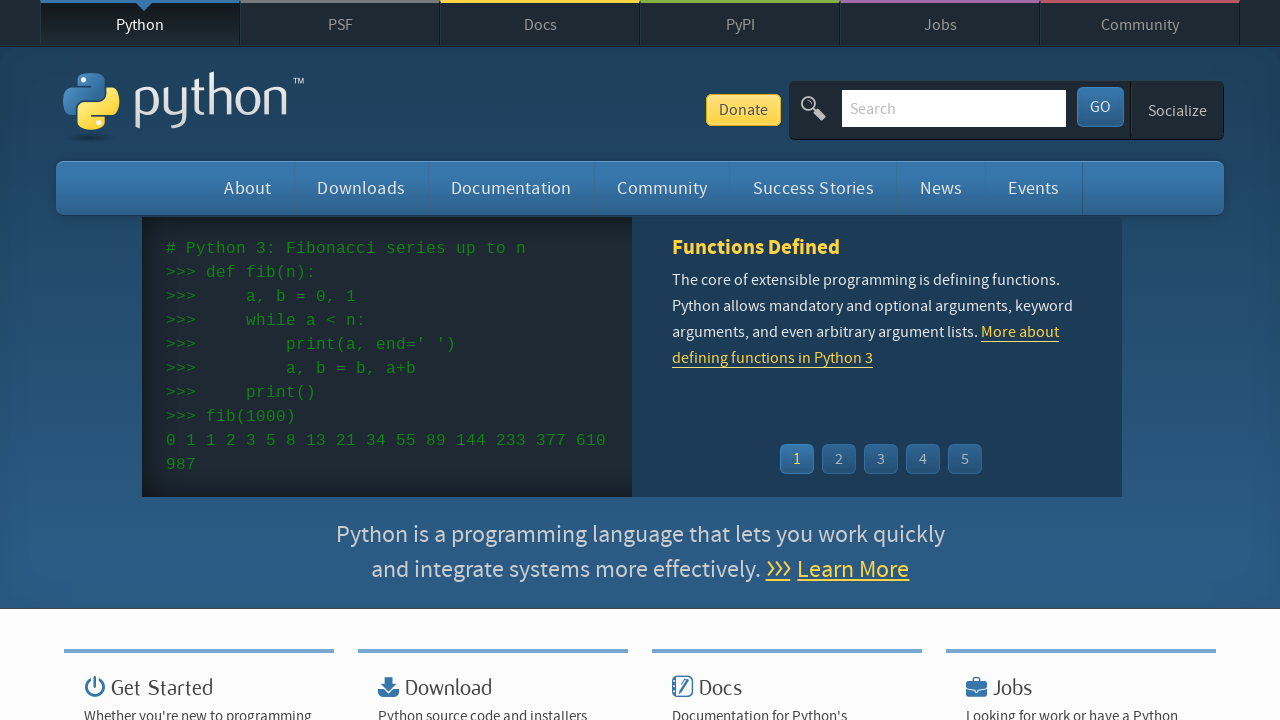

Verified page title contains 'Python'
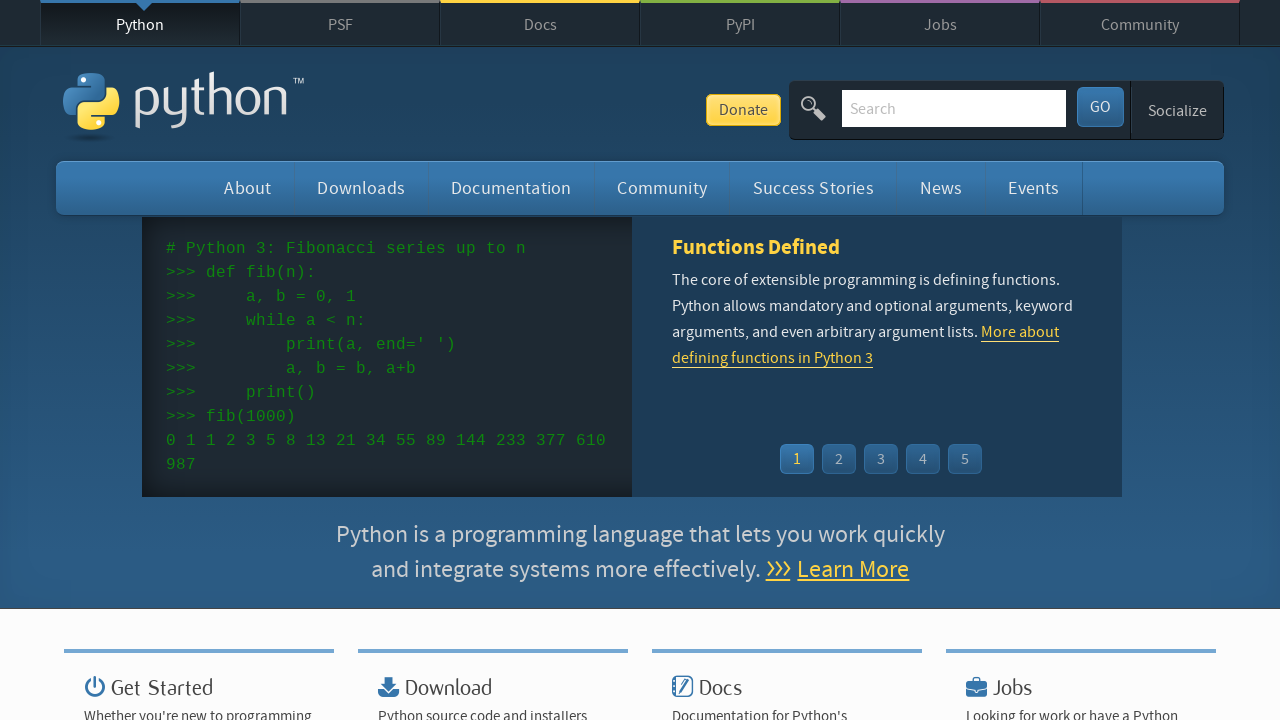

Cleared the search input field on input[name='q']
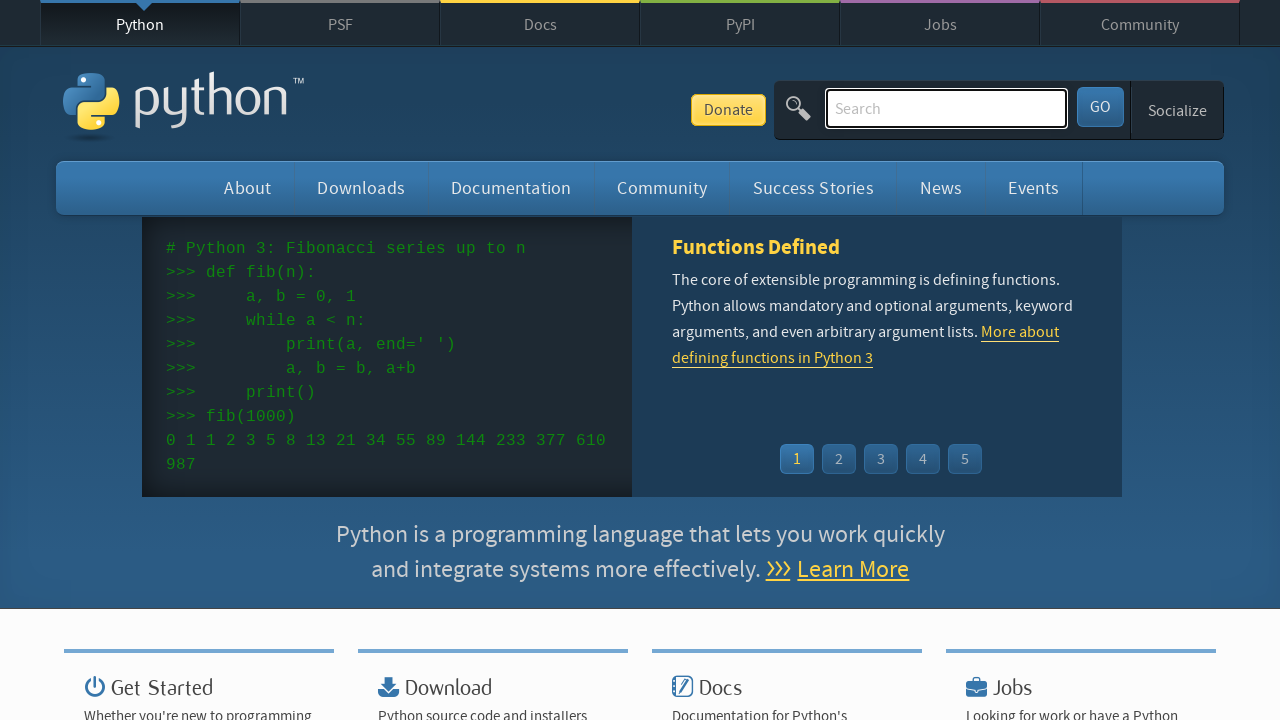

Entered 'pycon' in the search field on input[name='q']
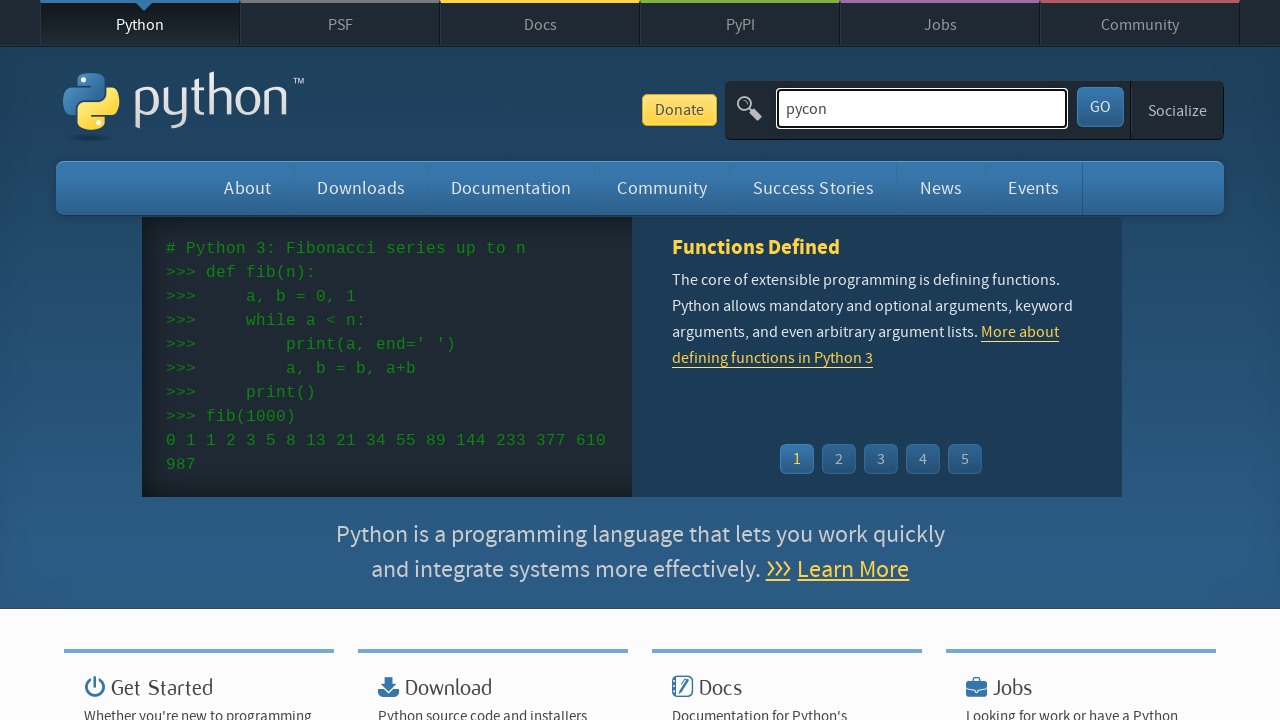

Submitted search by pressing Enter on input[name='q']
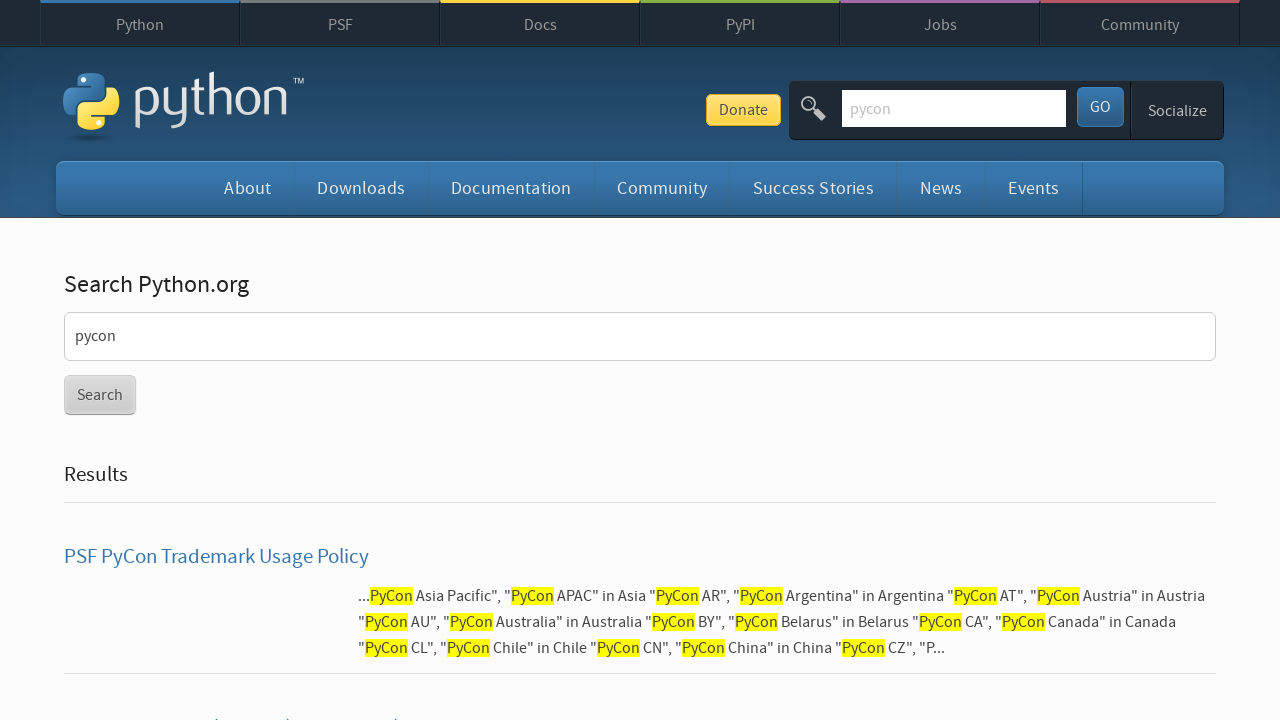

Search results page loaded
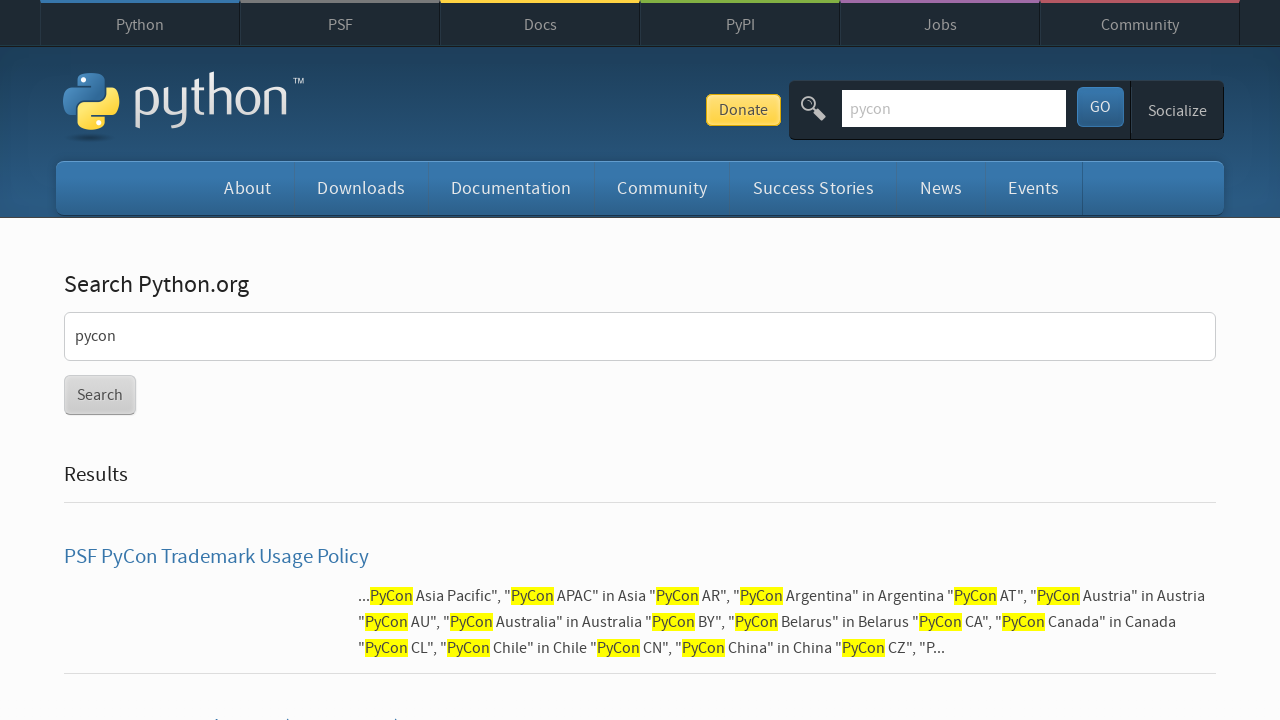

Verified that search results were found
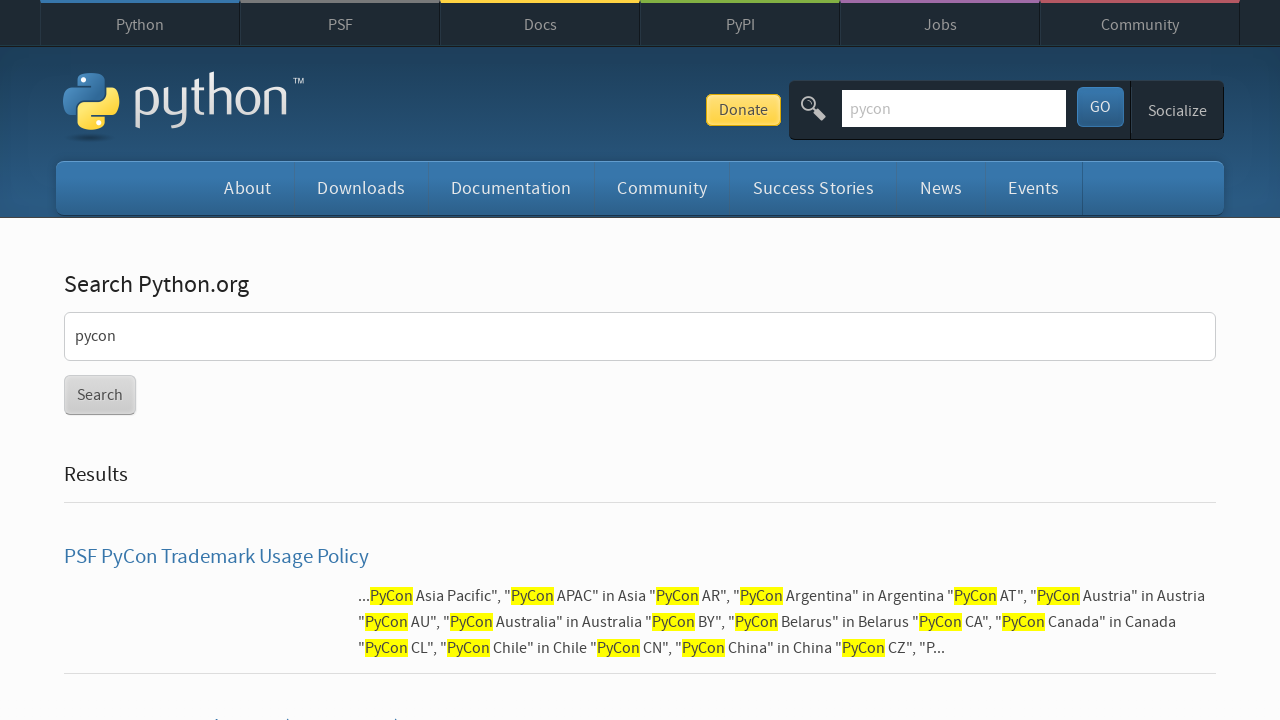

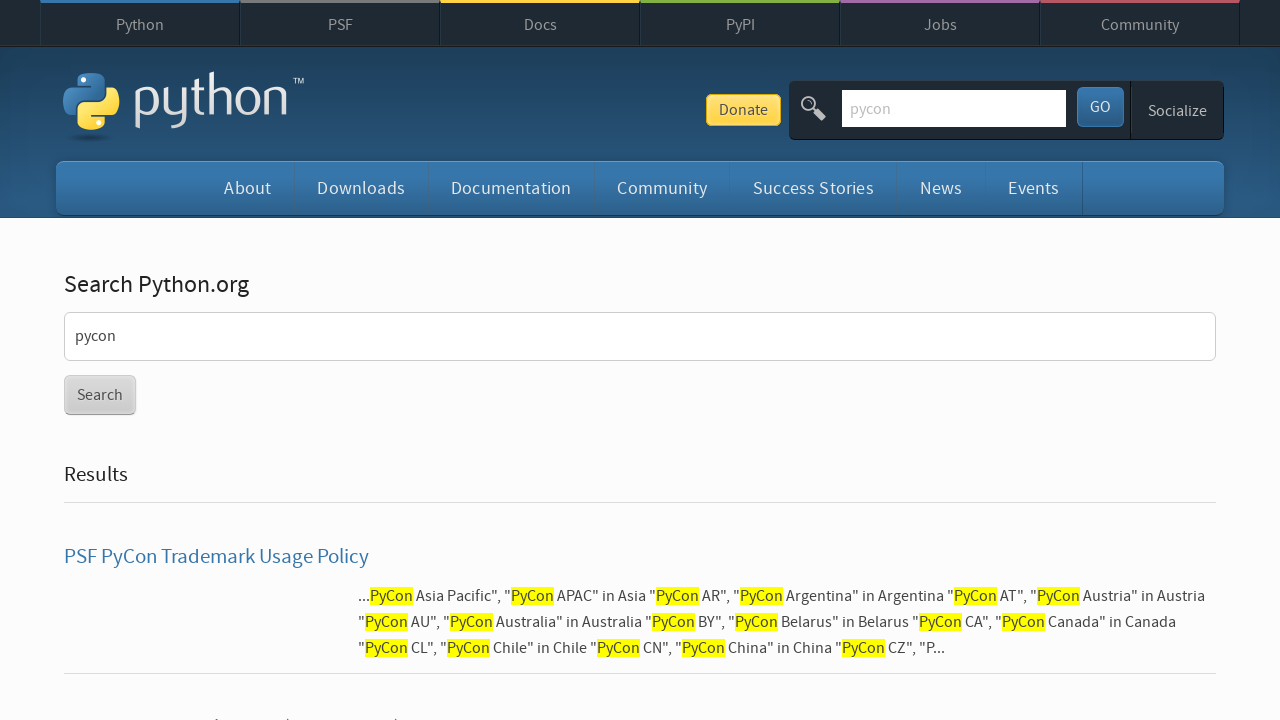